Demonstrates drag and drop action from source element (box A) to target element (box B)

Starting URL: https://crossbrowsertesting.github.io/drag-and-drop

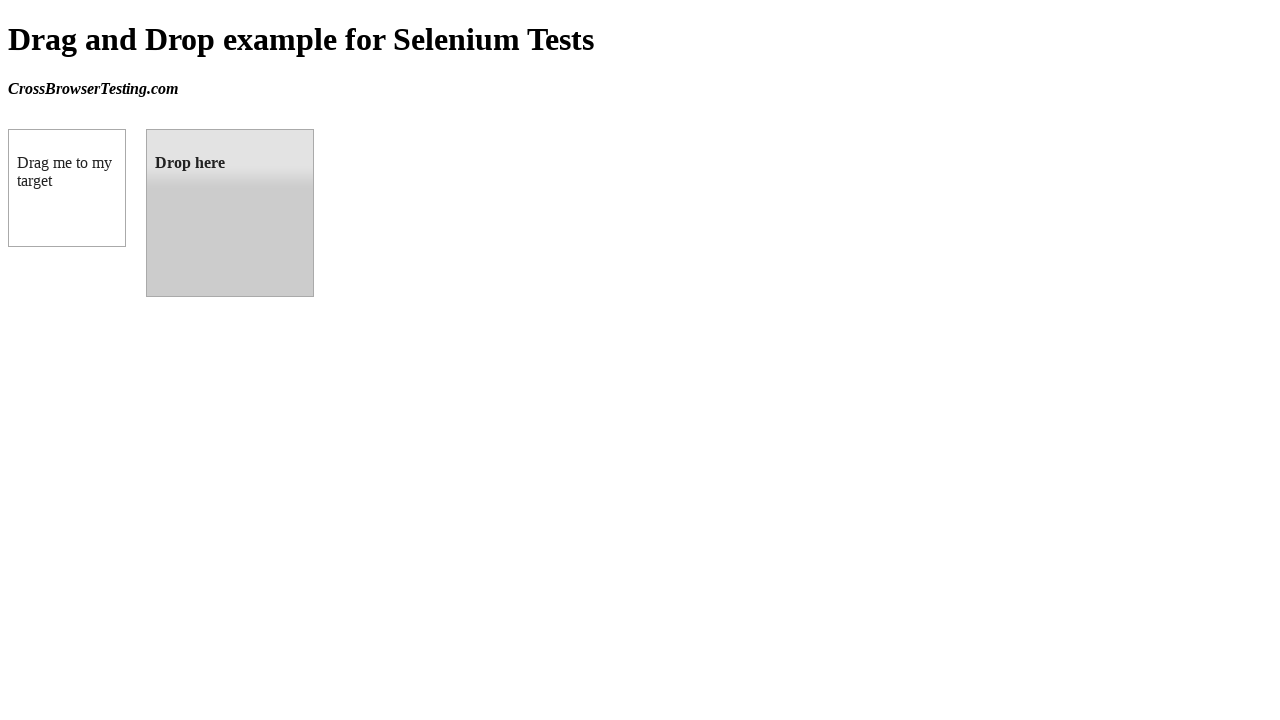

Waited for source element (box A) to be available
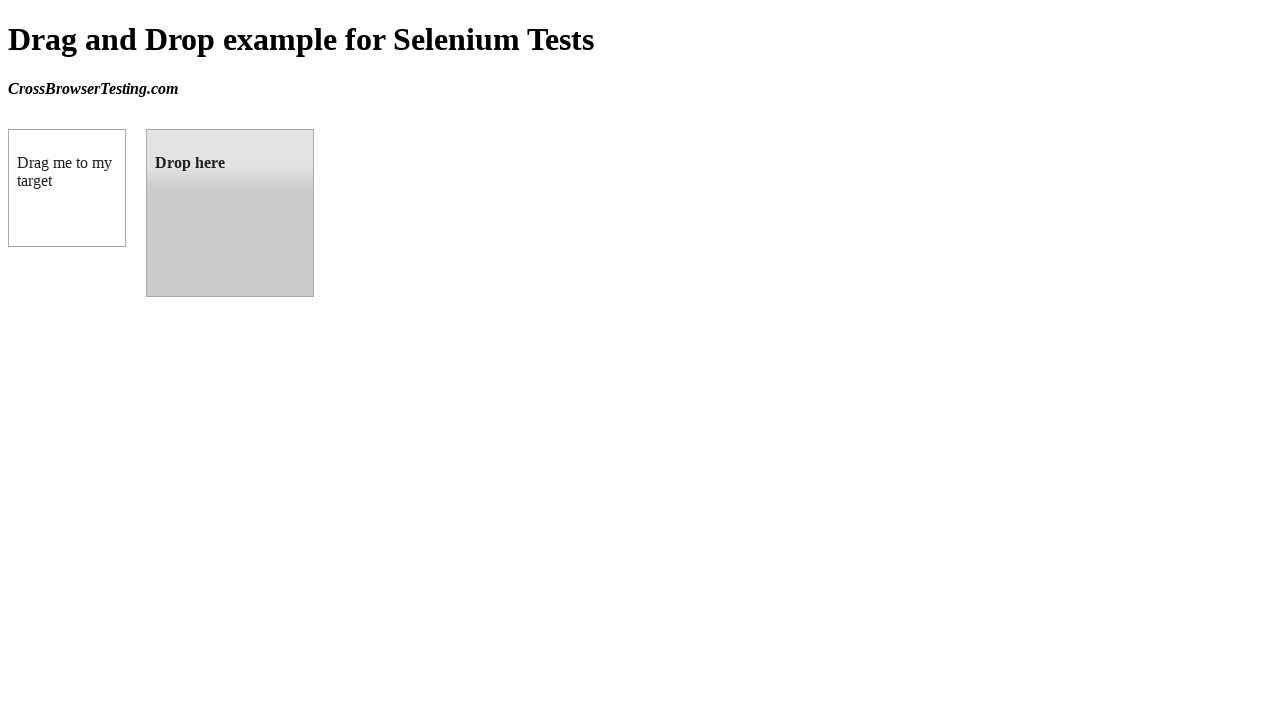

Waited for target element (box B) to be available
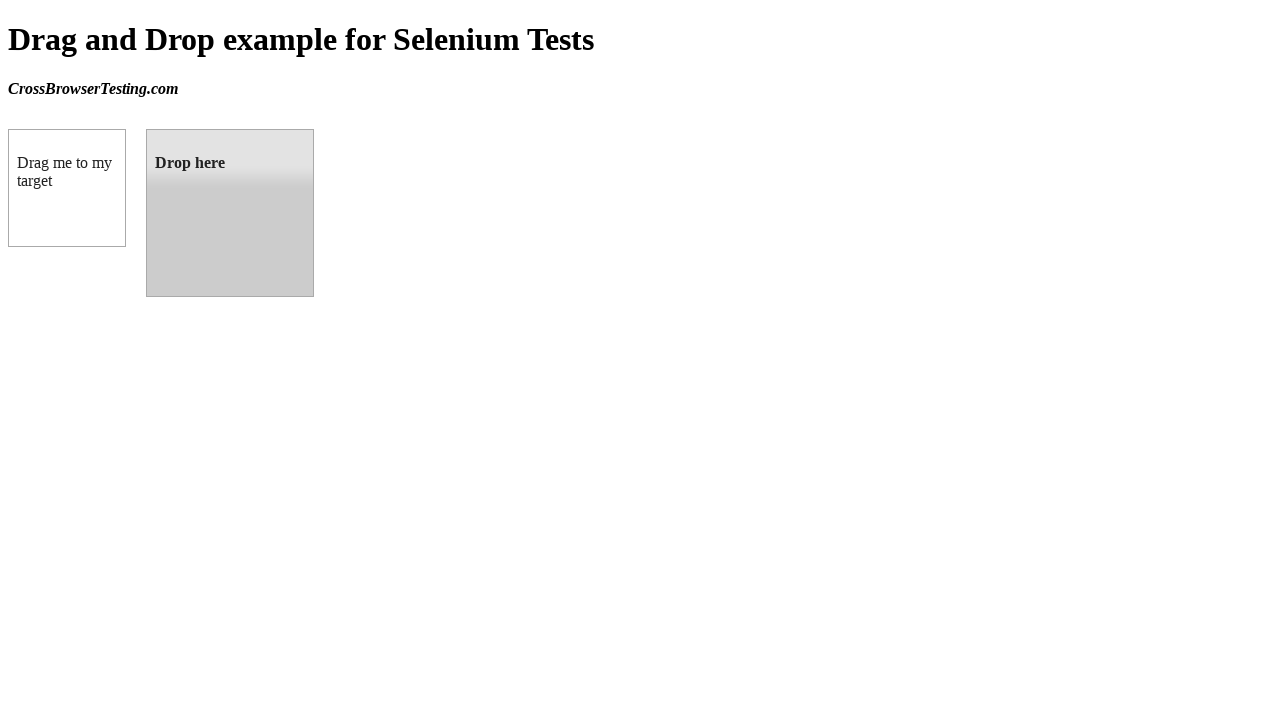

Located source element (box A)
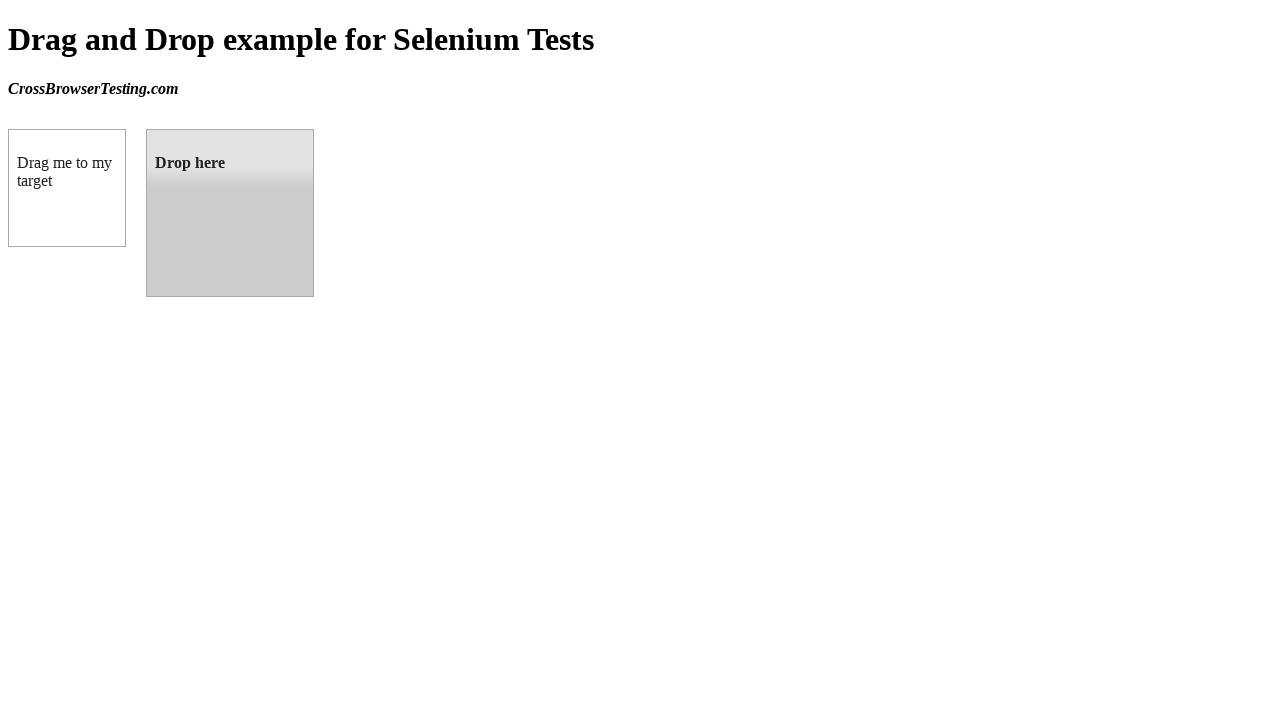

Located target element (box B)
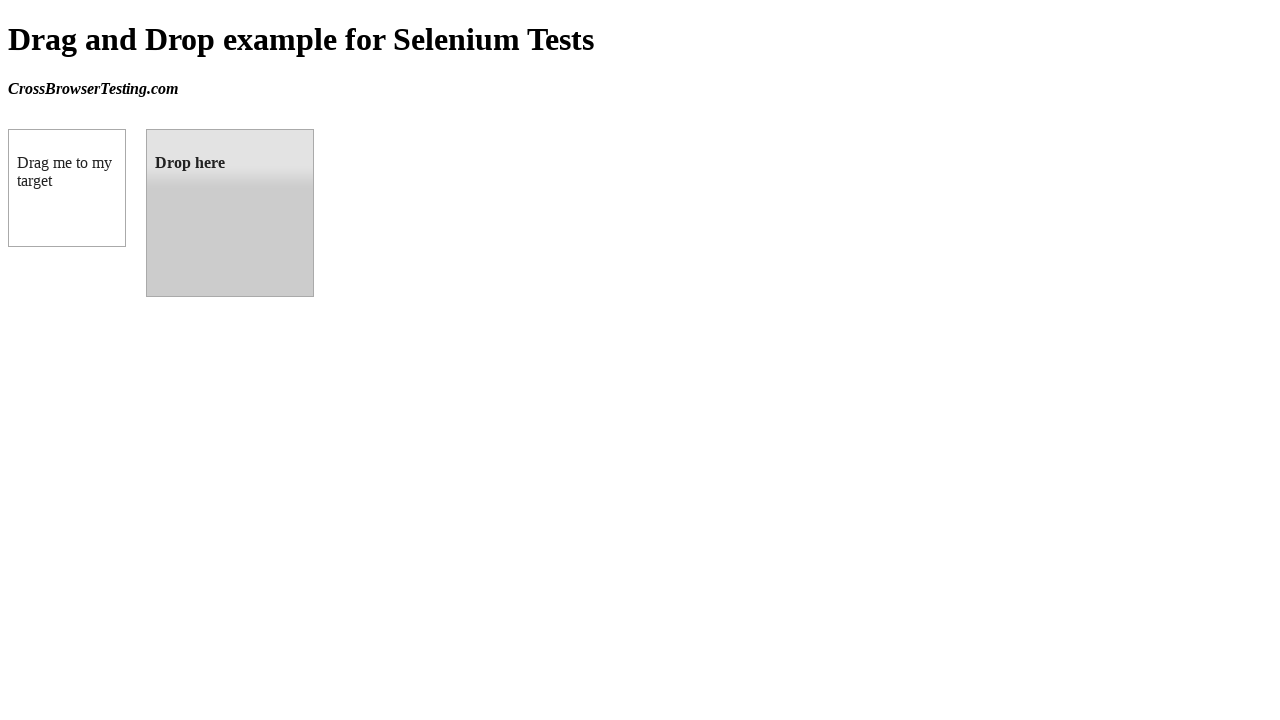

Dragged box A to box B successfully at (230, 213)
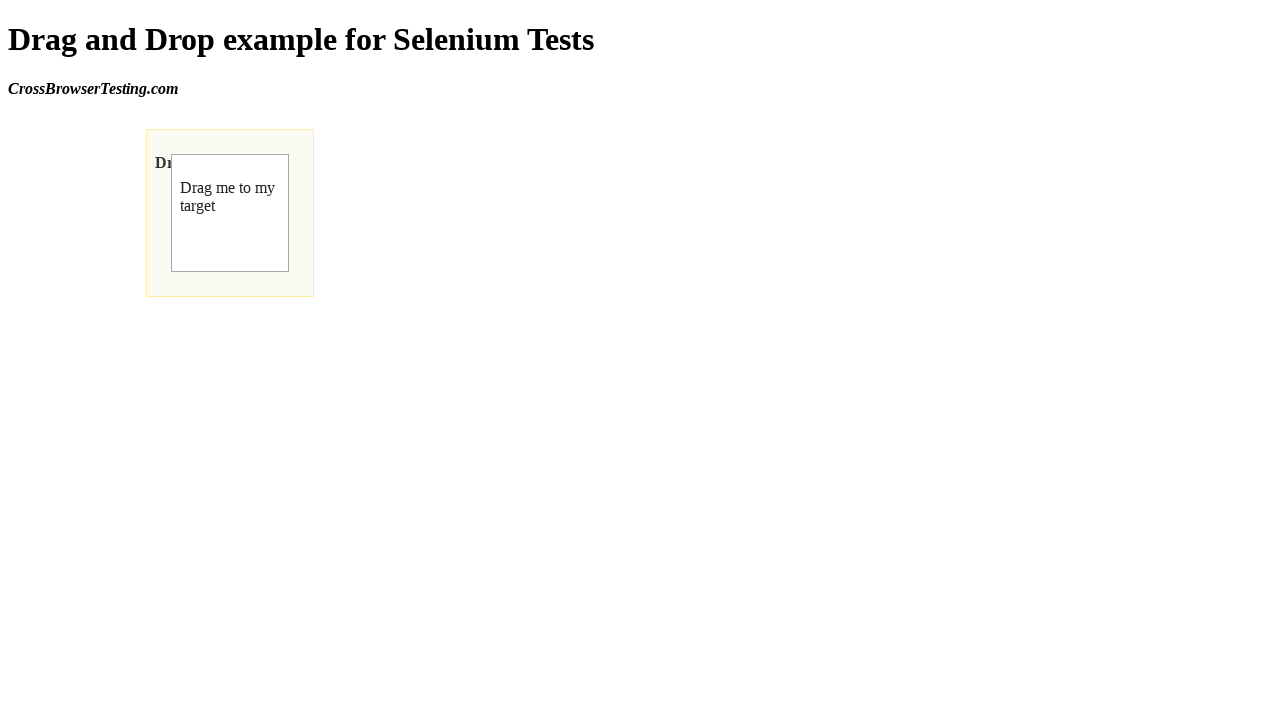

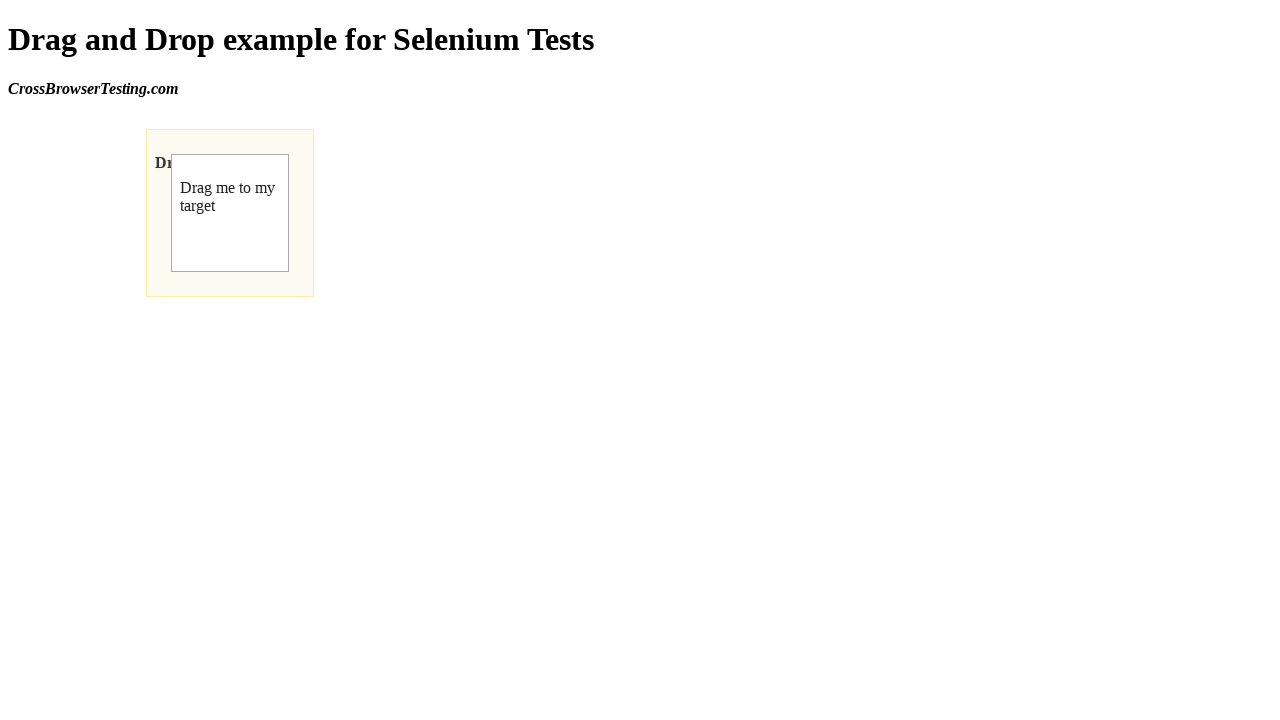